Tests clicking all discount checkboxes by iterating through all checkbox elements in the discount section

Starting URL: https://www.rahulshettyacademy.com/dropdownsPractise/

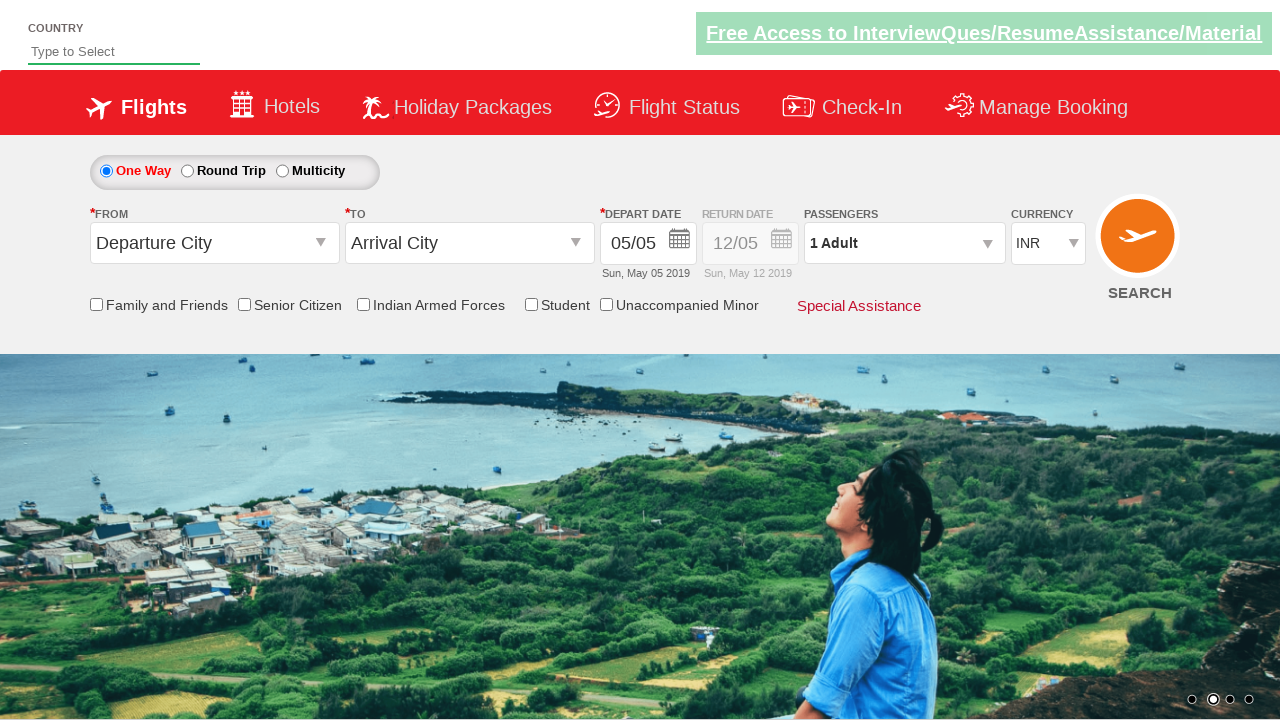

Waited for discount checkboxes to load
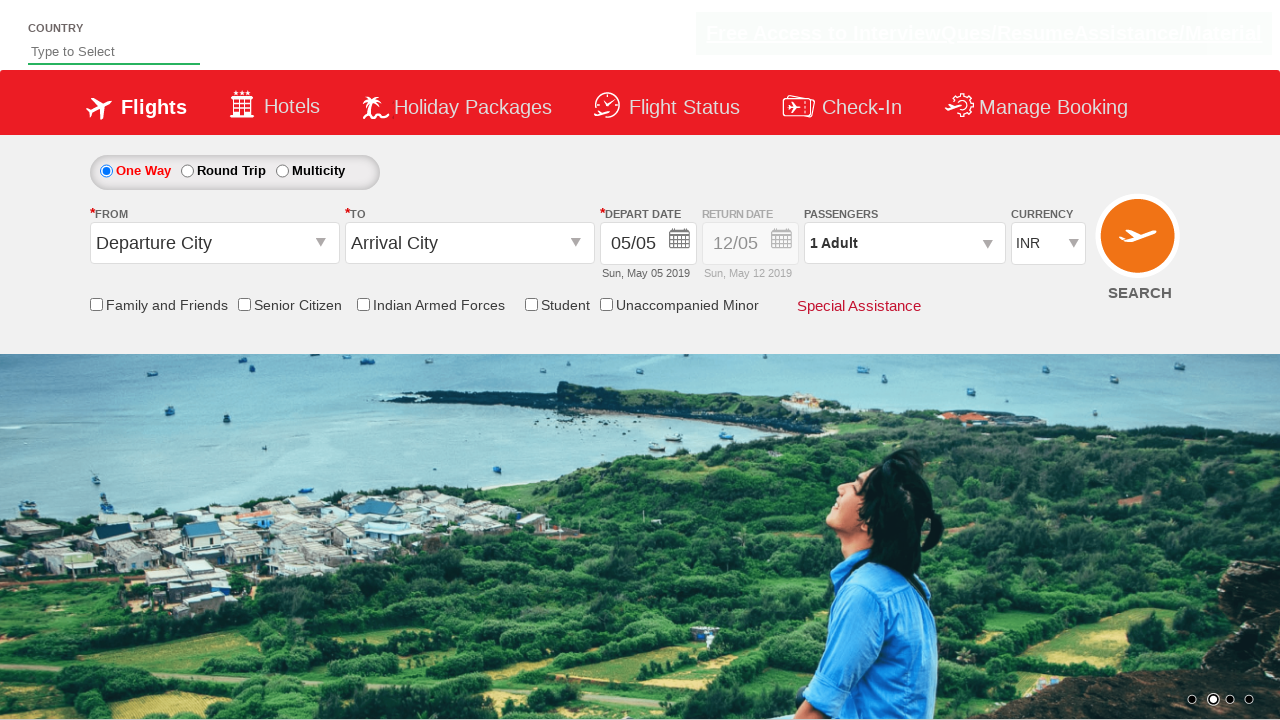

Located all discount checkbox elements
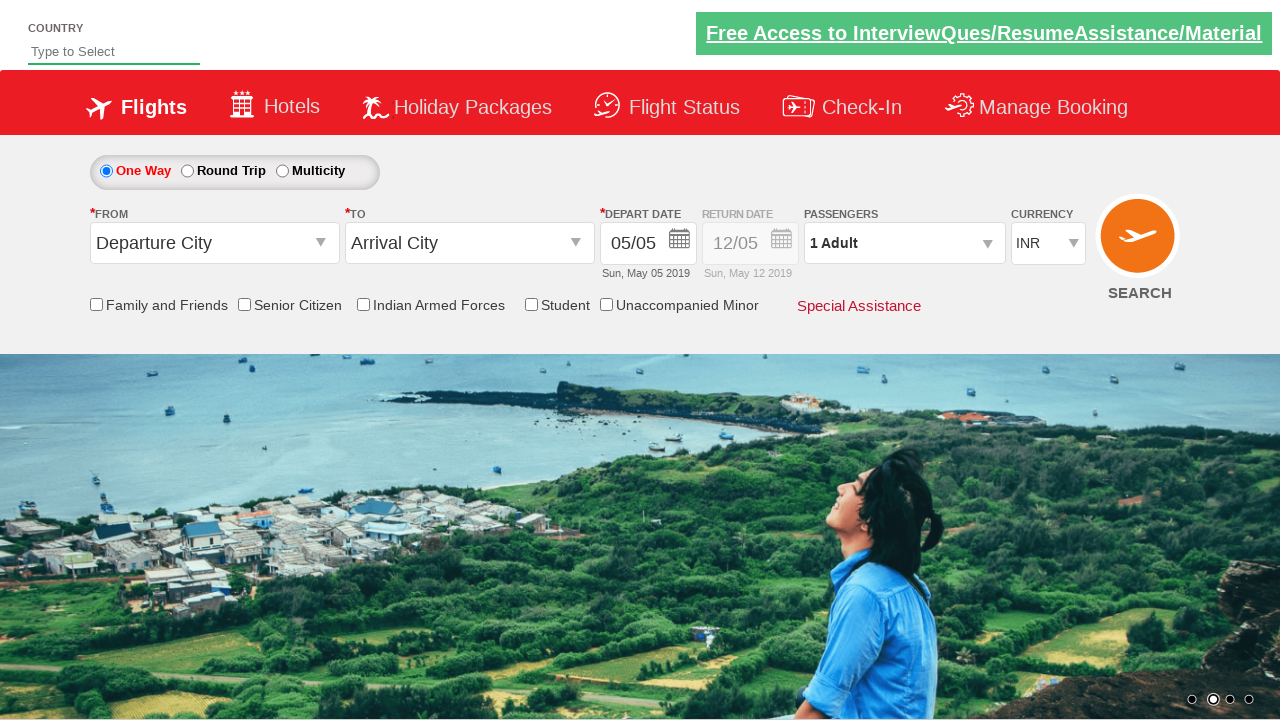

Found 5 discount checkboxes
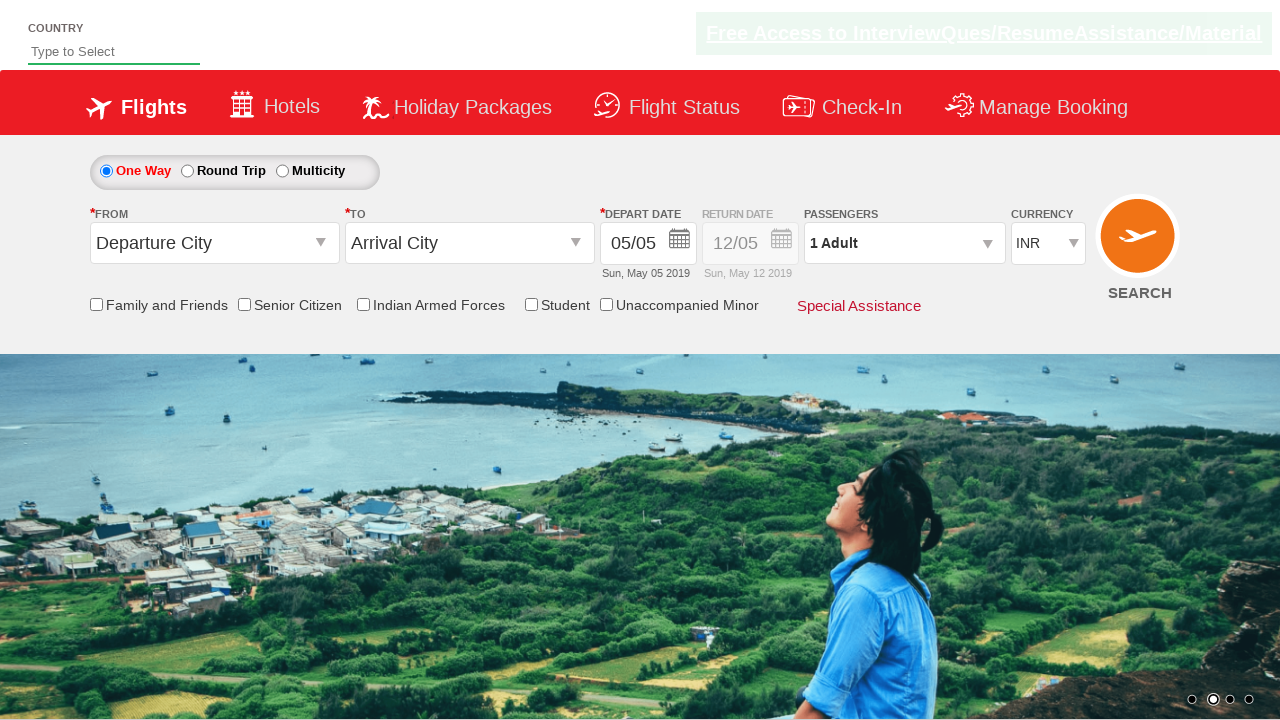

Clicked discount checkbox 1 of 5 at (96, 304) on div#discount-checkbox>div input >> nth=0
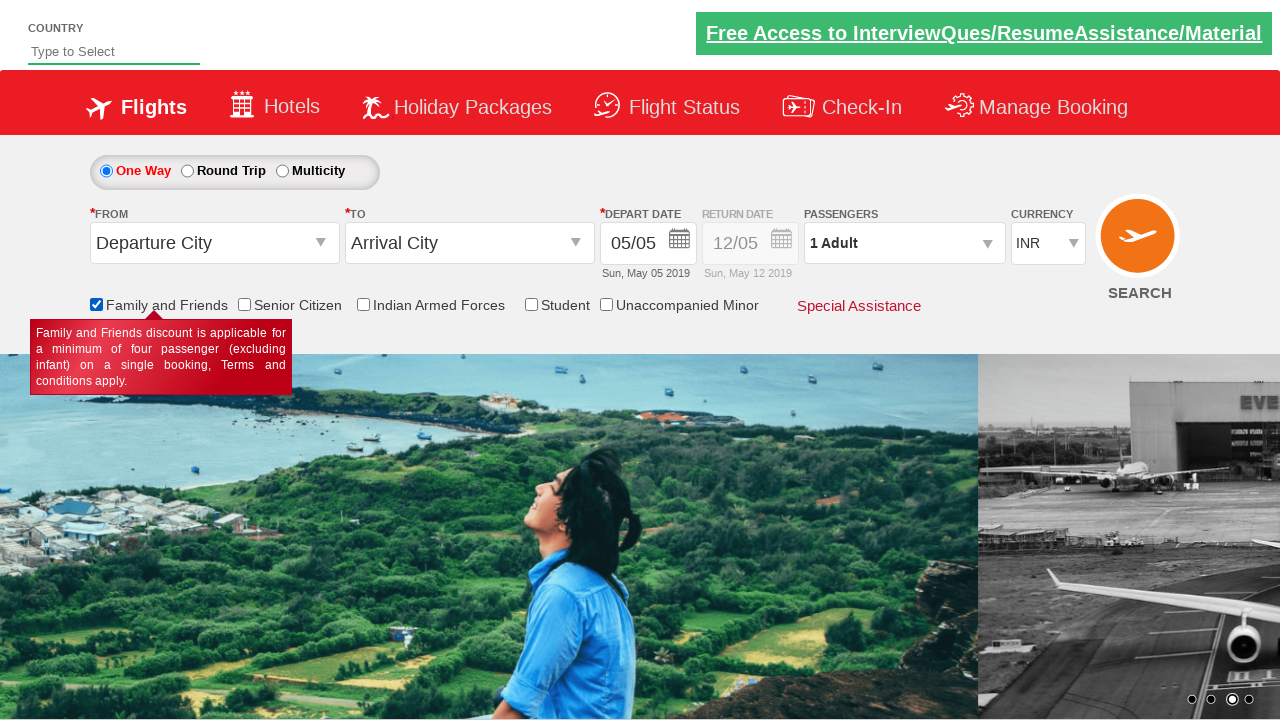

Clicked discount checkbox 2 of 5 at (244, 304) on div#discount-checkbox>div input >> nth=1
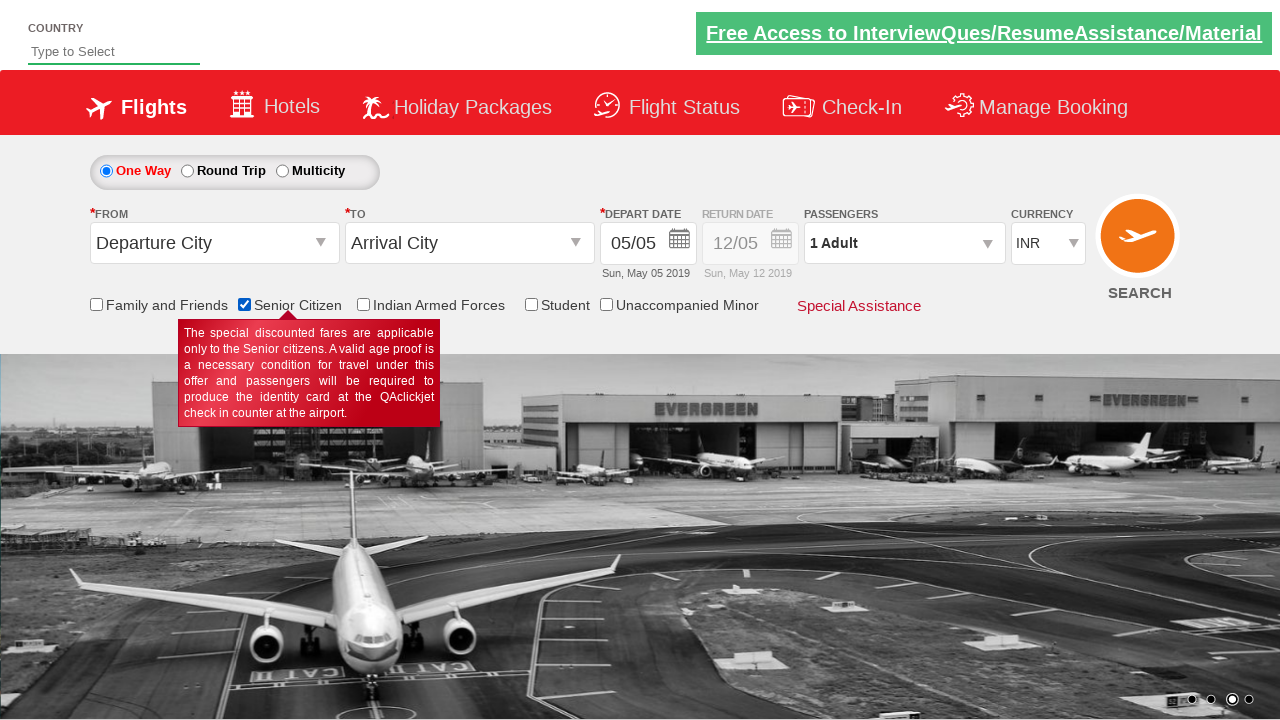

Clicked discount checkbox 3 of 5 at (363, 304) on div#discount-checkbox>div input >> nth=2
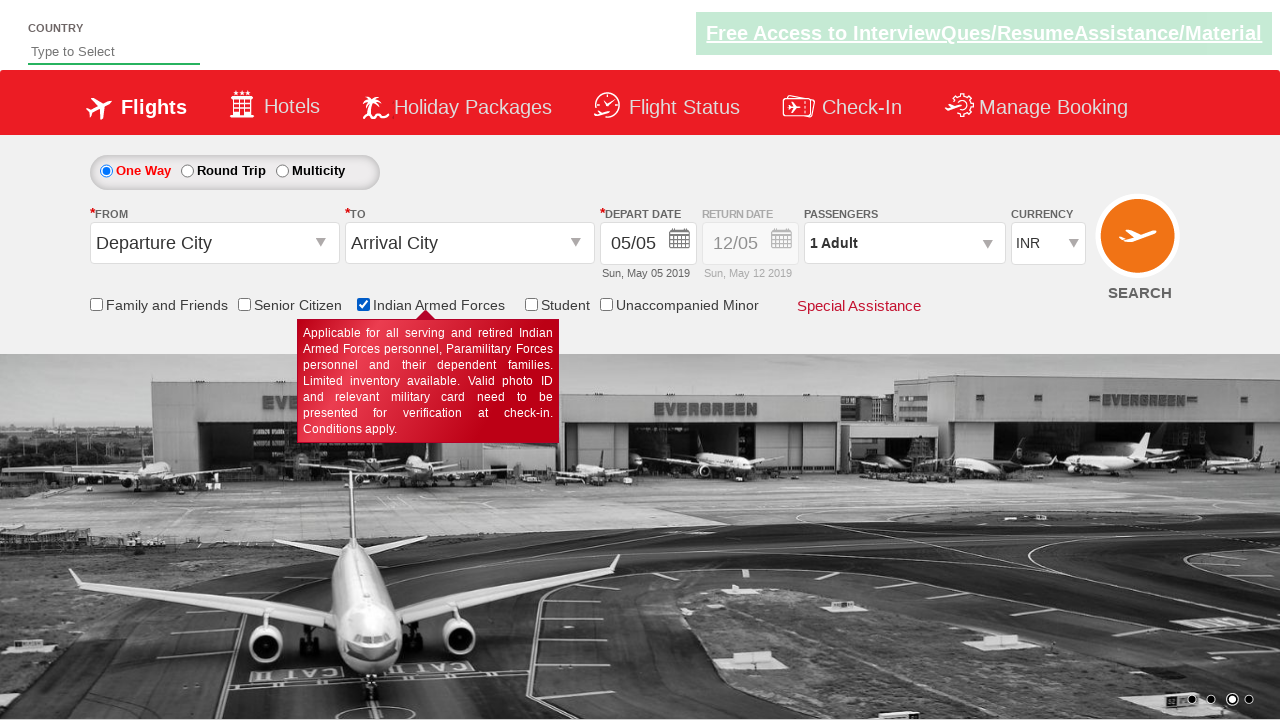

Clicked discount checkbox 4 of 5 at (531, 304) on div#discount-checkbox>div input >> nth=3
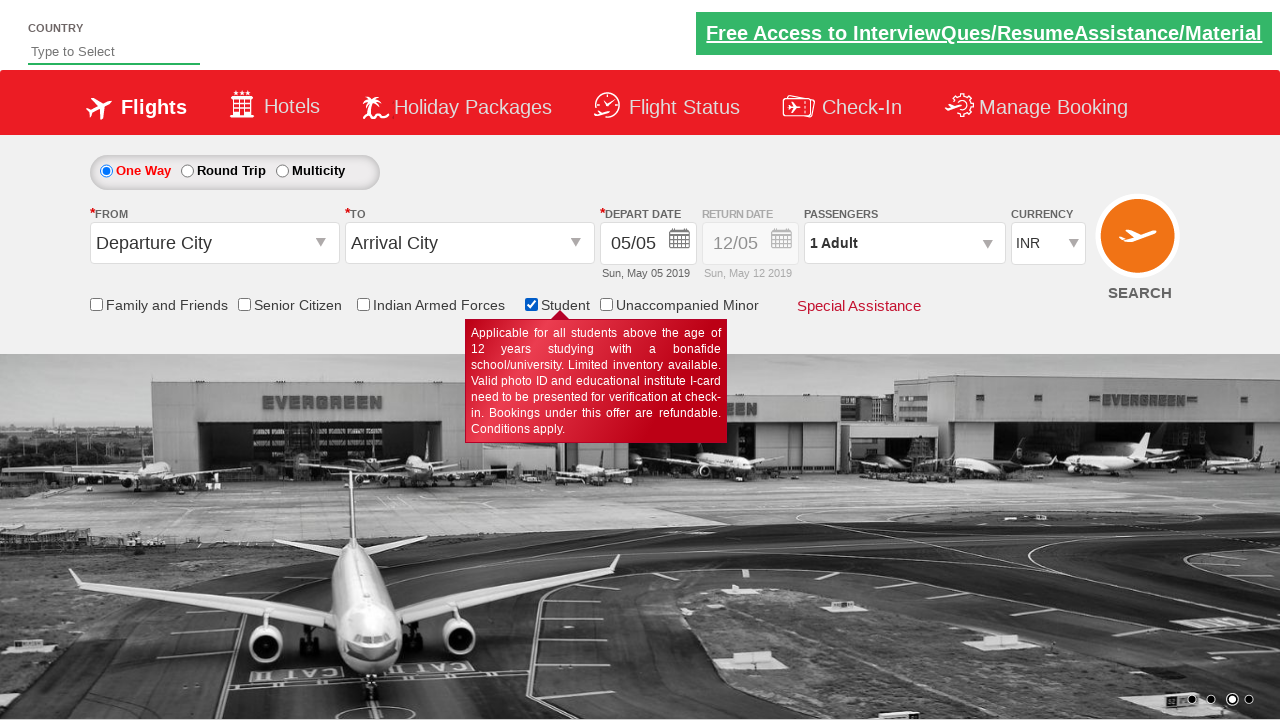

Clicked discount checkbox 5 of 5 at (606, 304) on div#discount-checkbox>div input >> nth=4
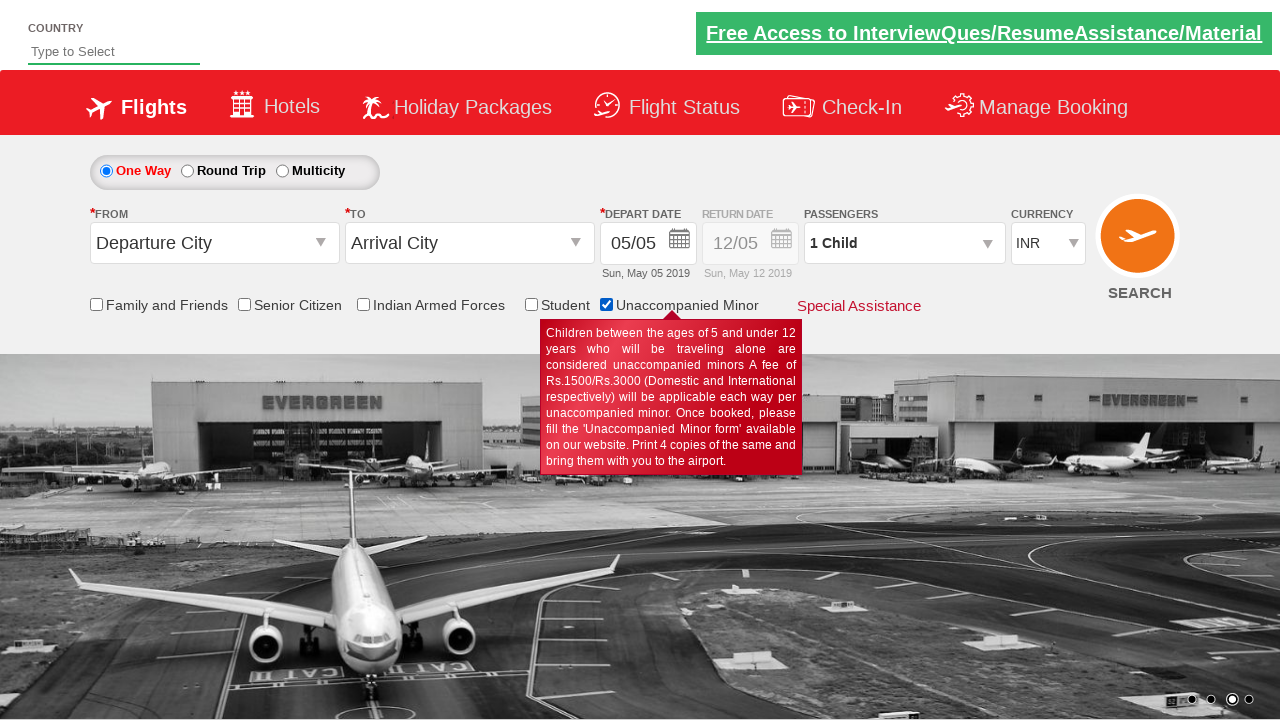

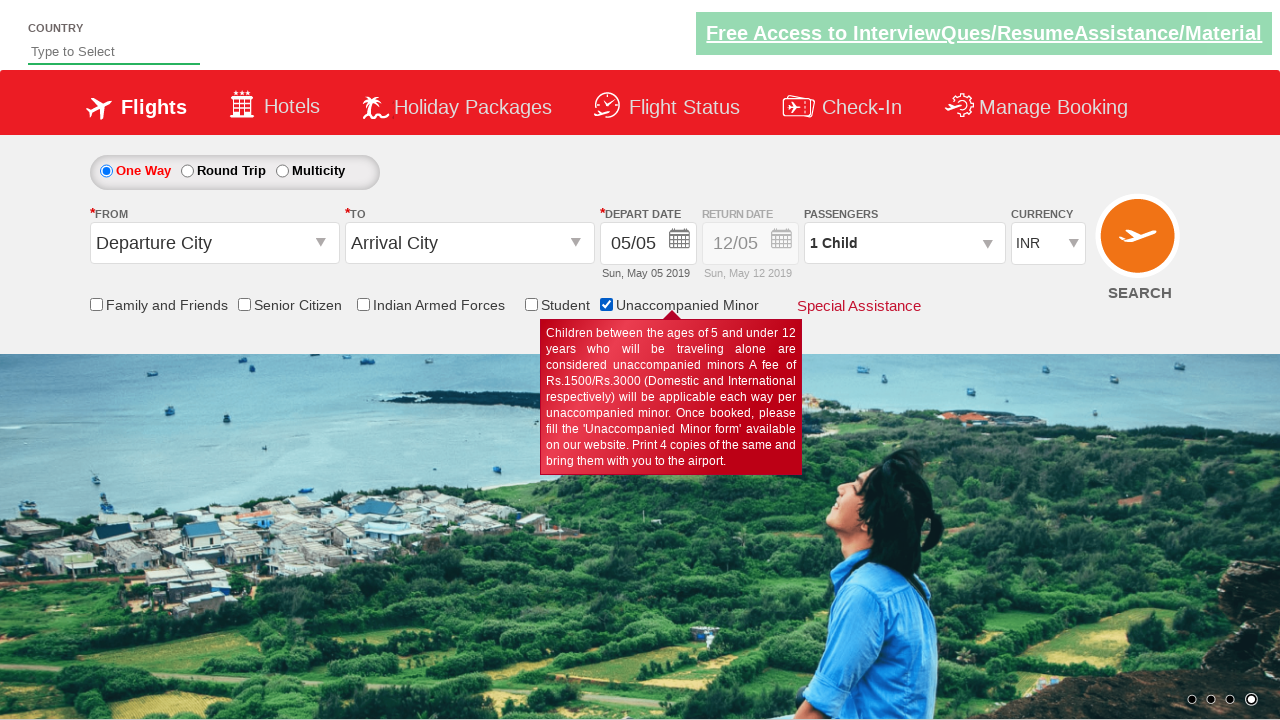